Tests clicking a link by its text on the inventwithpython.com website to navigate to the free reading page

Starting URL: https://inventwithpython.com

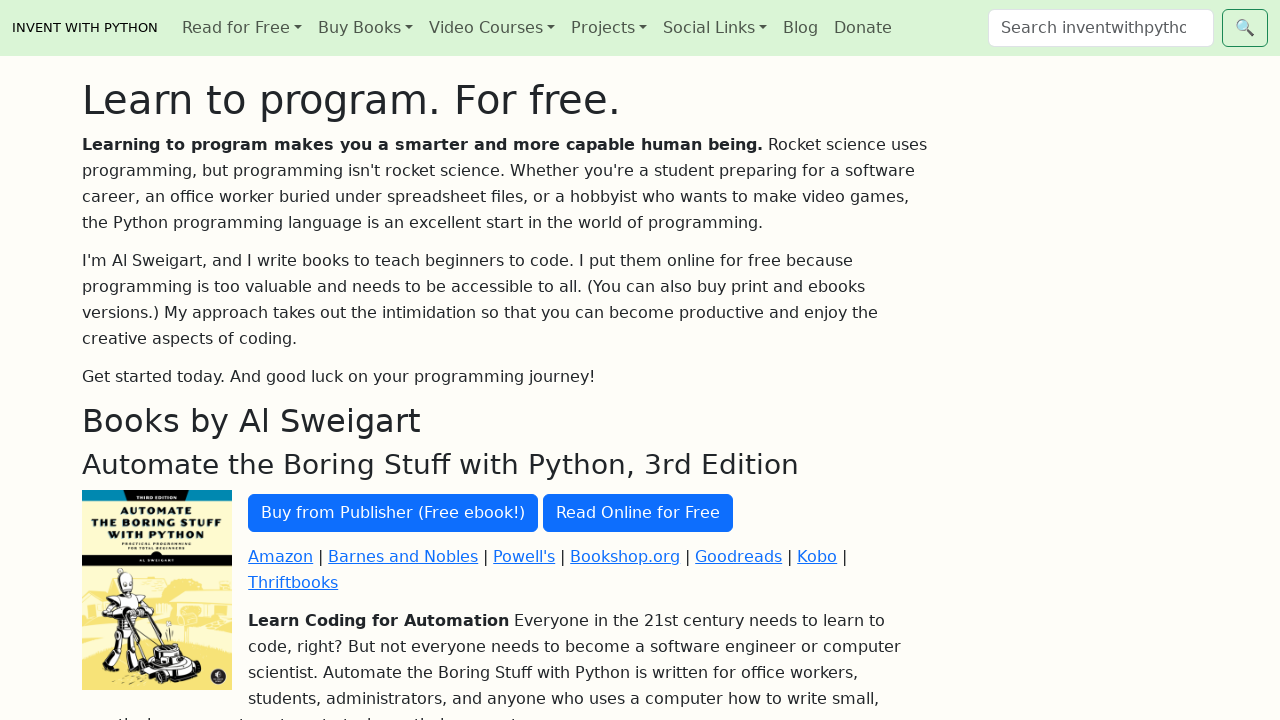

Navigated to inventwithpython.com homepage
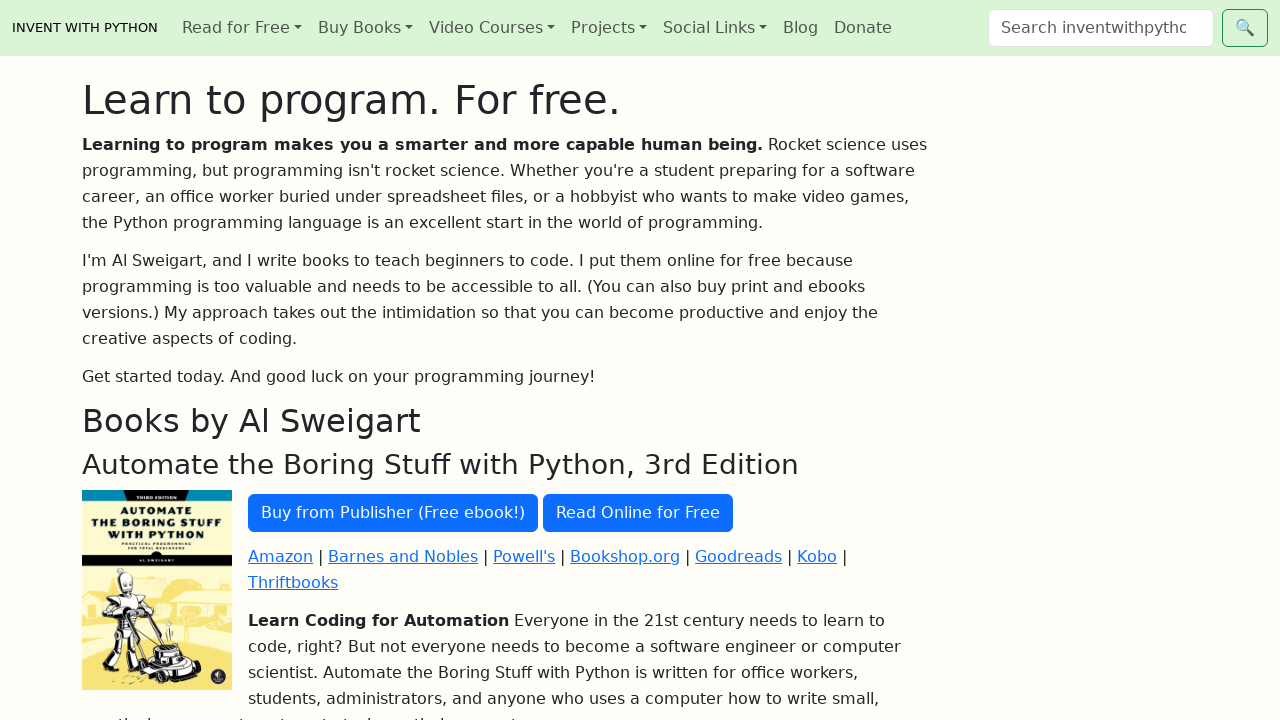

Clicked 'Read Online for Free' link to navigate to free reading page at (638, 513) on text=Read Online for Free
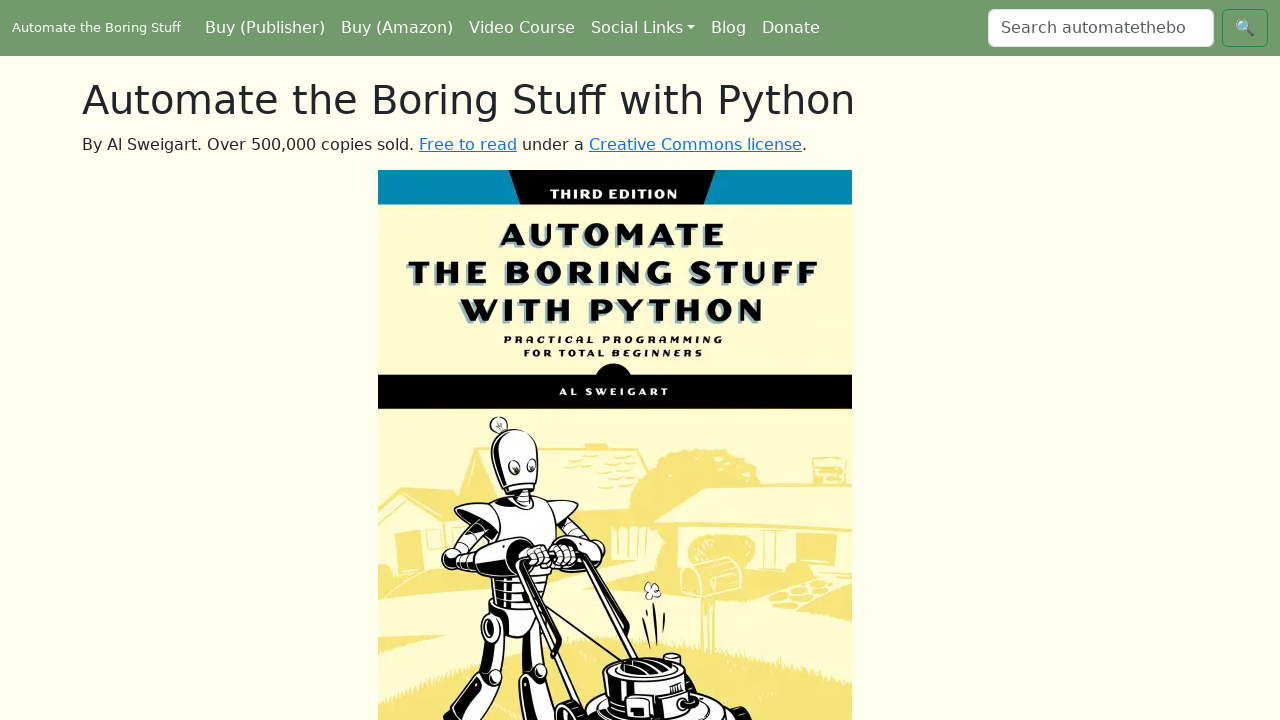

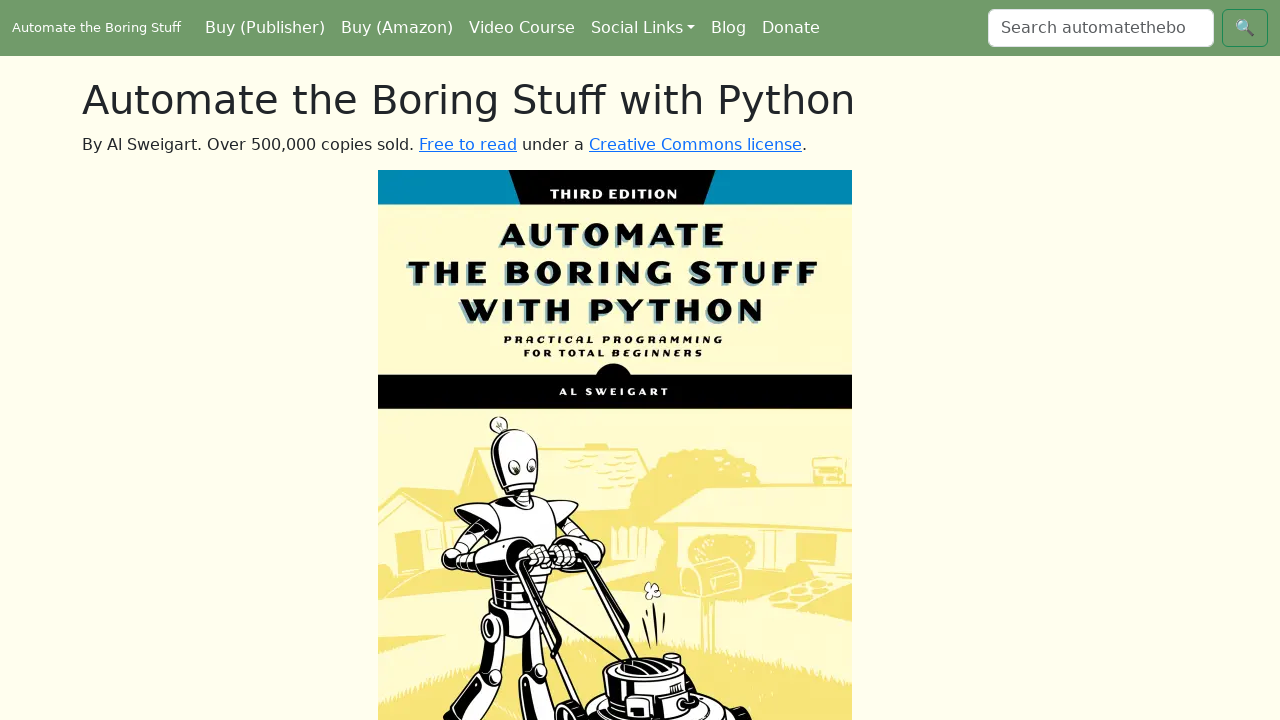